Tests handling of a normal JavaScript alert with OK button

Starting URL: https://the-internet.herokuapp.com/javascript_alerts

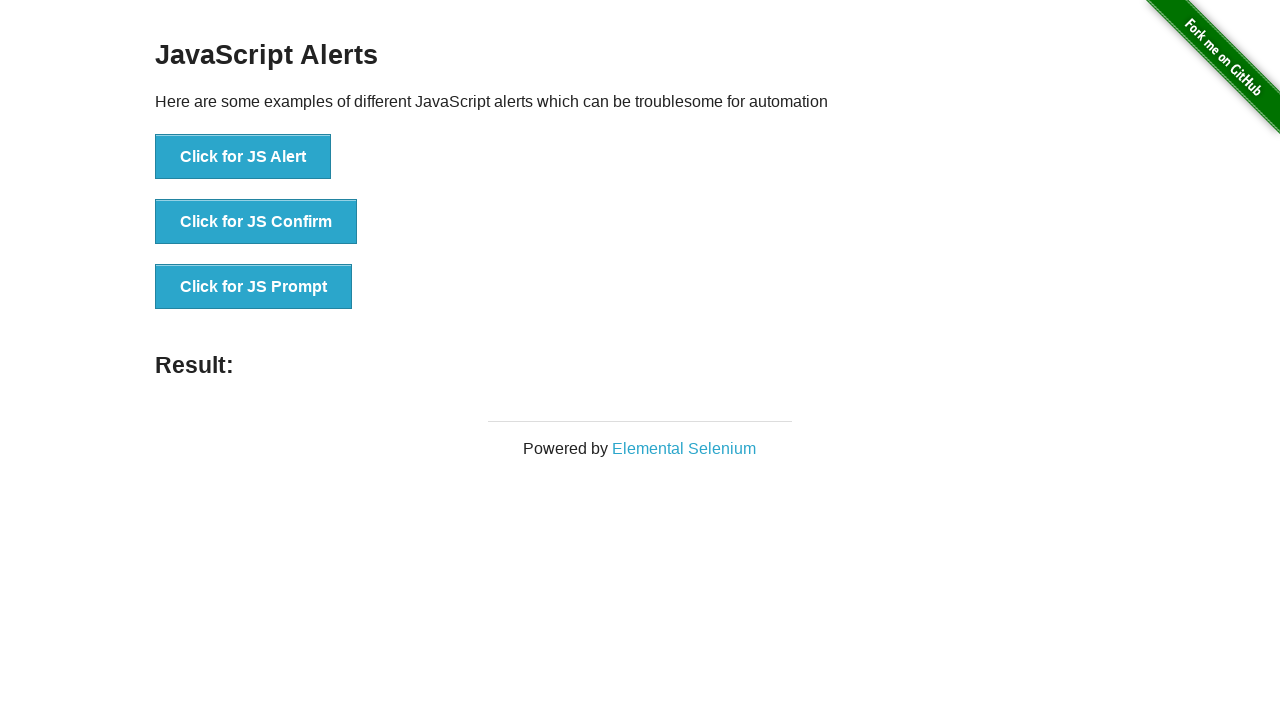

Clicked button to trigger normal JavaScript alert at (243, 157) on xpath=//button[normalize-space()='Click for JS Alert']
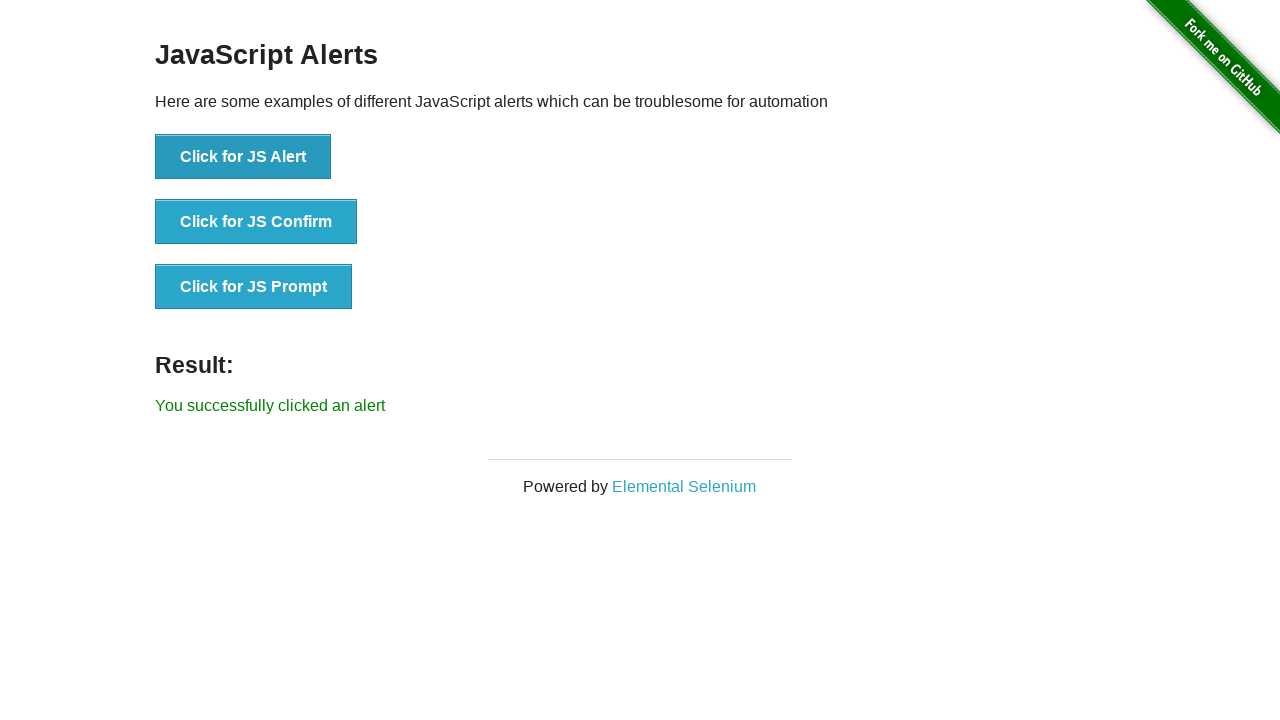

Set up dialog handler to accept alert and accepted the alert
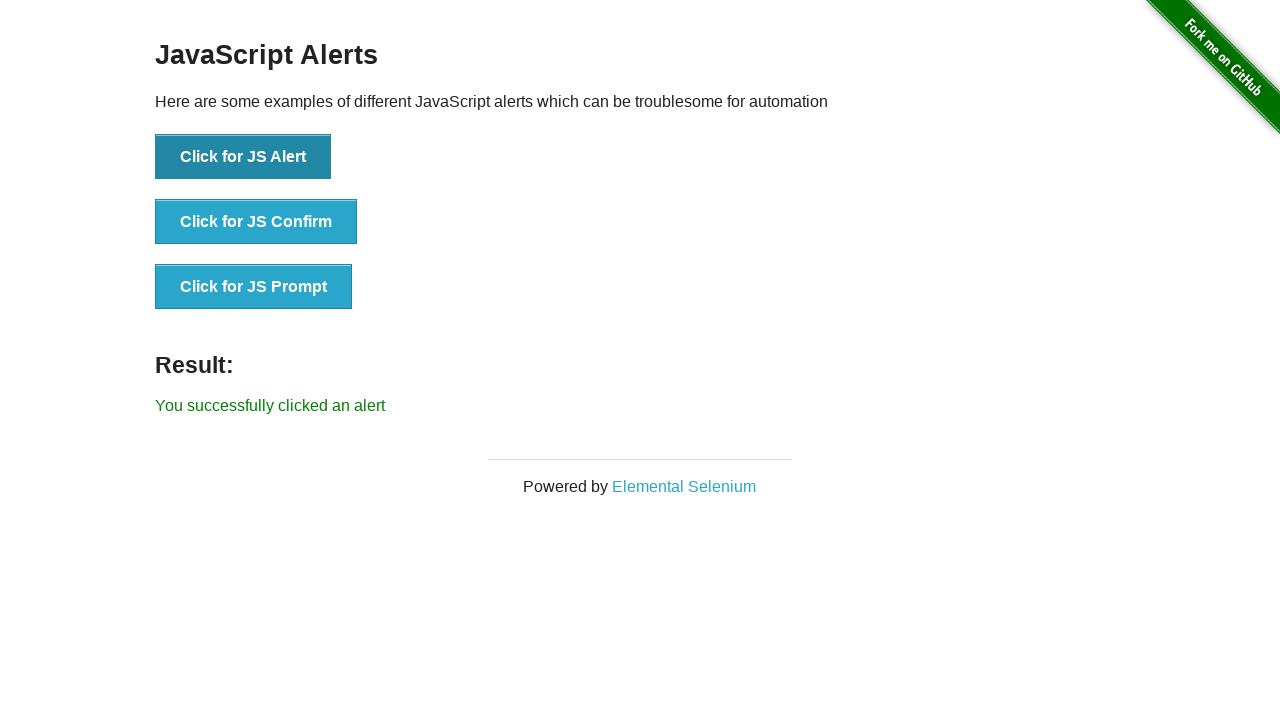

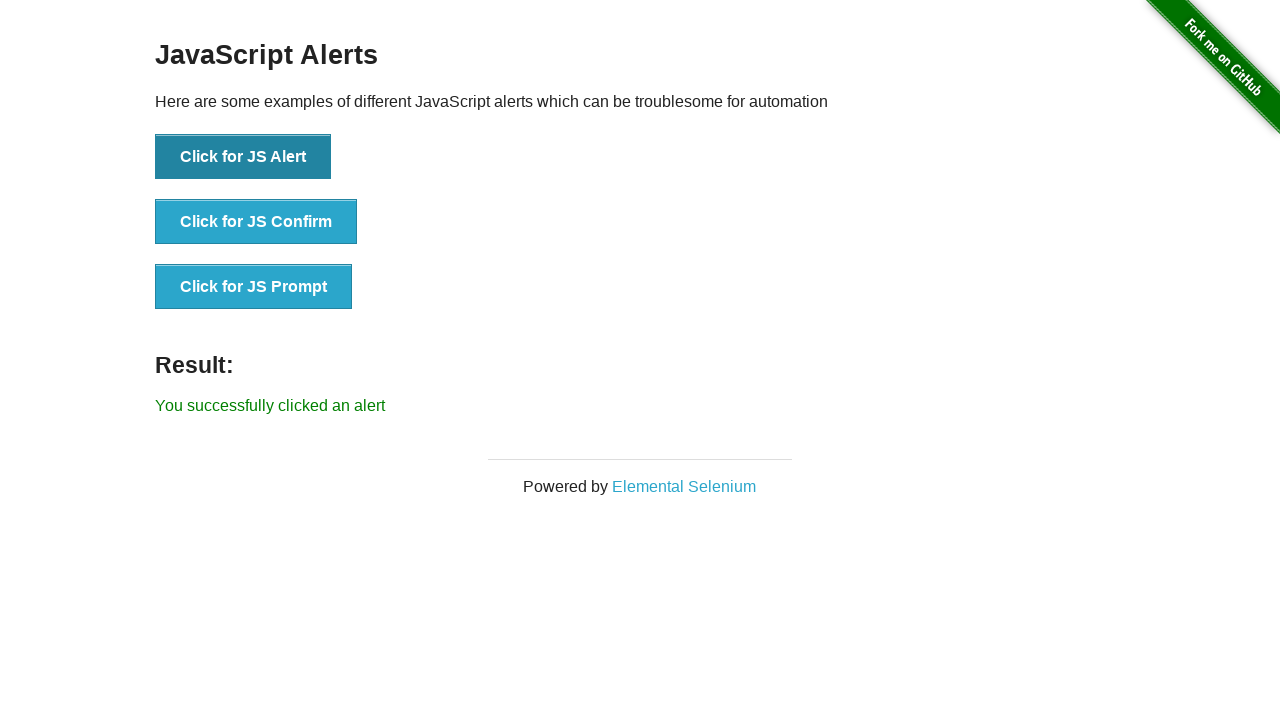